Tests checkbox handling by selecting individual checkboxes, all checkboxes, and specific checkboxes (Monday and Saturday) on a test automation practice page

Starting URL: https://testautomationpractice.blogspot.com/

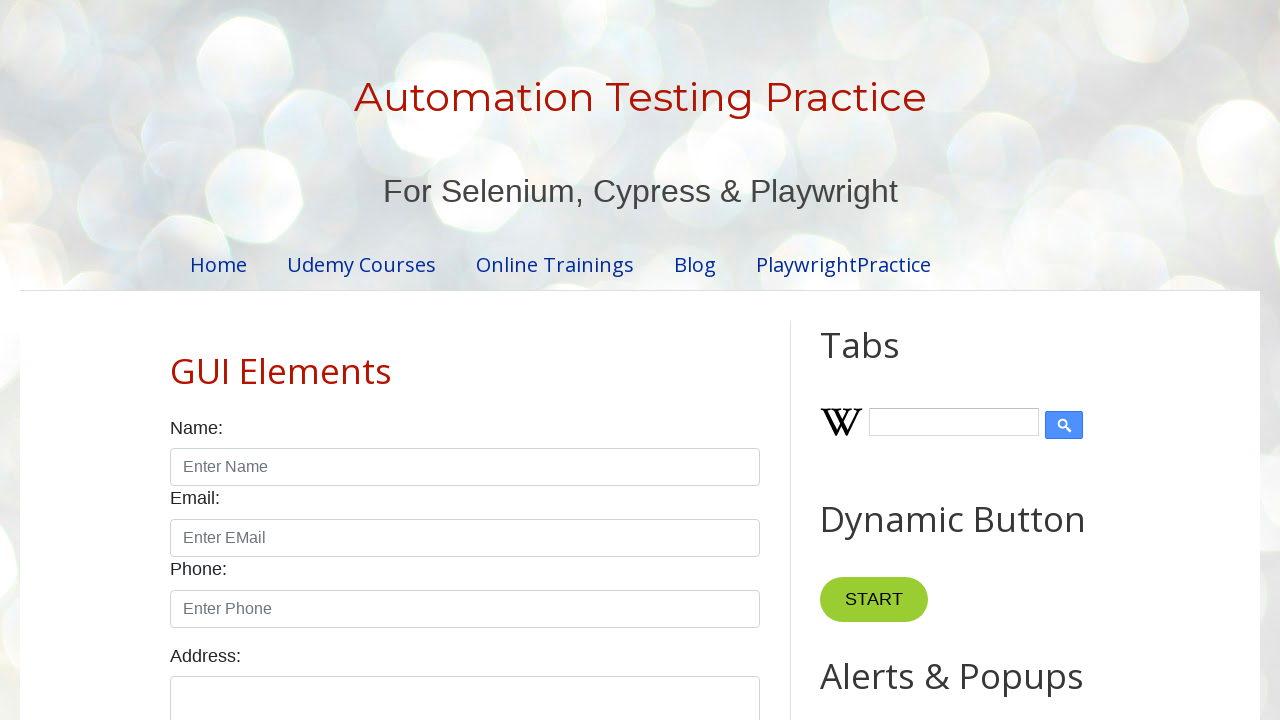

Clicked Sunday checkbox at (176, 360) on input#sunday
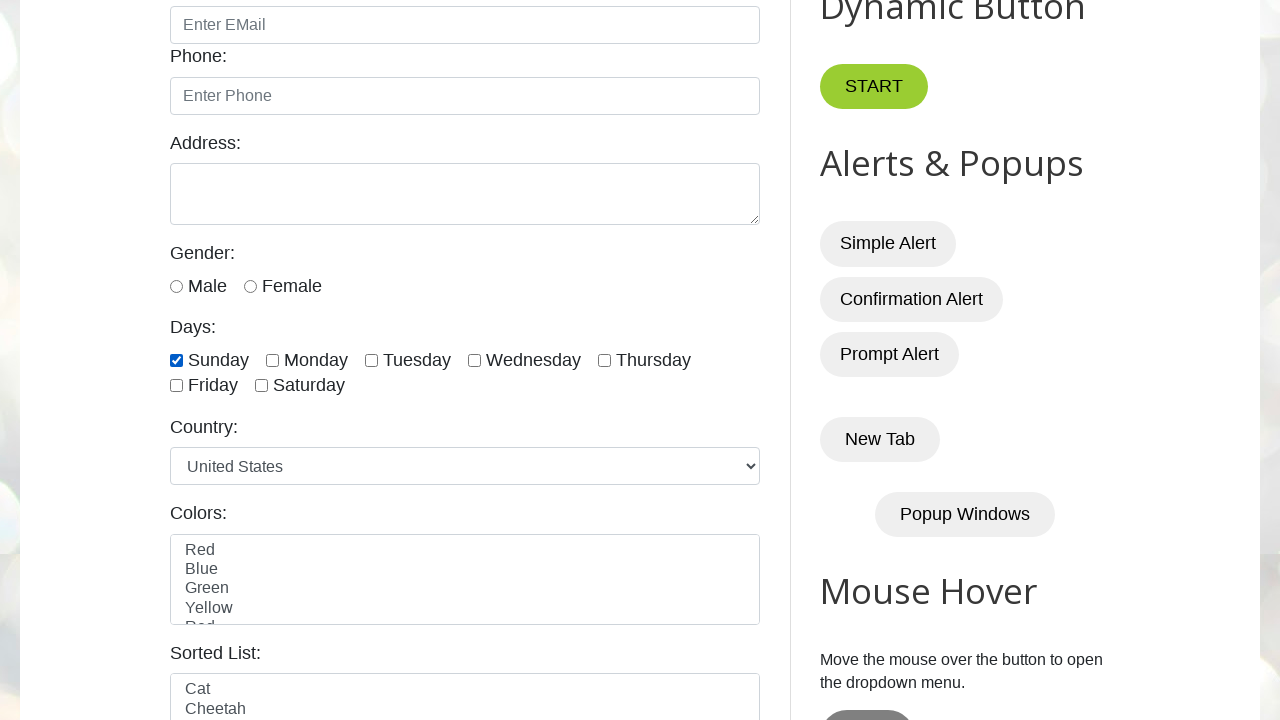

Located all checkboxes with class form-check-input
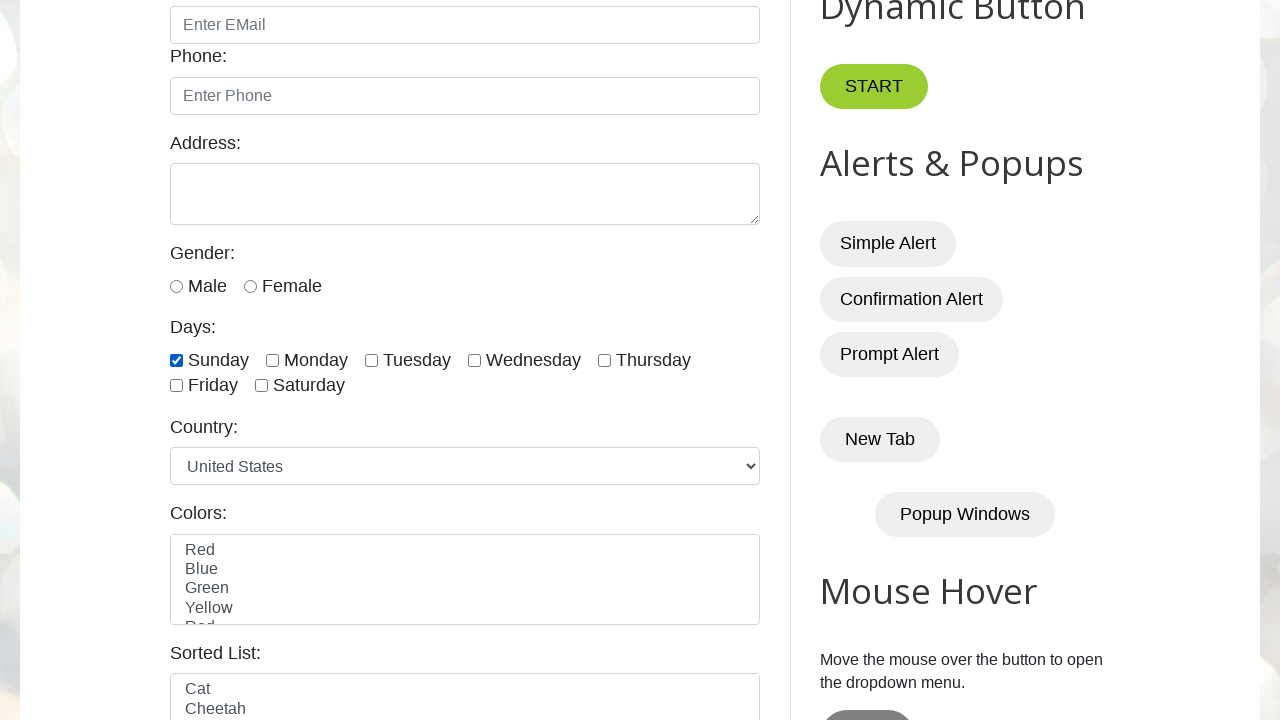

Found 7 checkboxes on the page
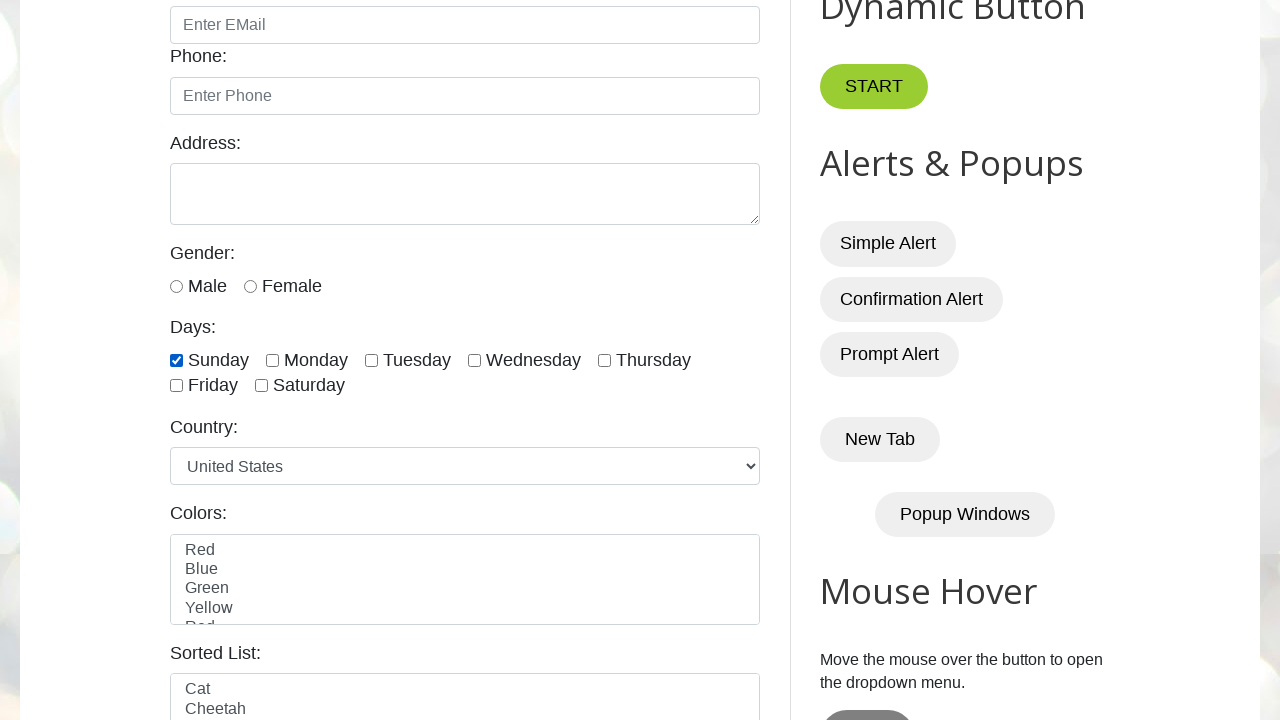

Clicked checkbox 1 of 7 at (176, 360) on input.form-check-input[type='checkbox'] >> nth=0
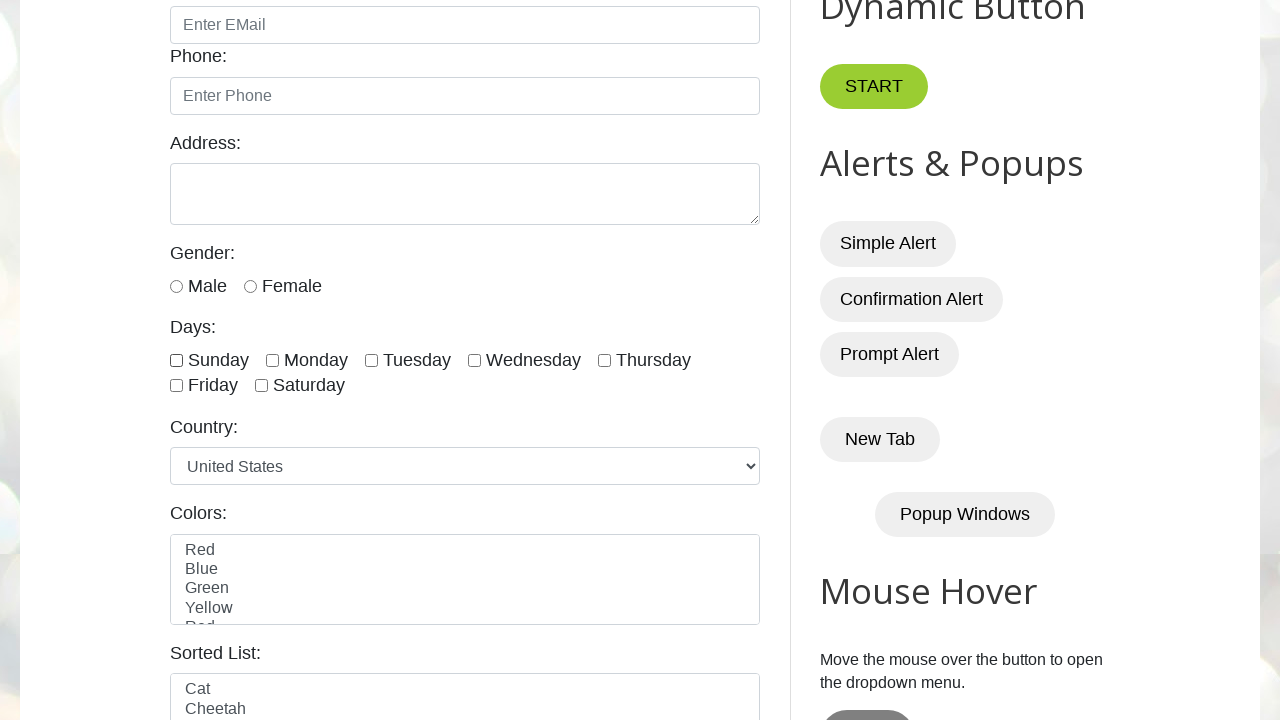

Clicked checkbox 2 of 7 at (272, 360) on input.form-check-input[type='checkbox'] >> nth=1
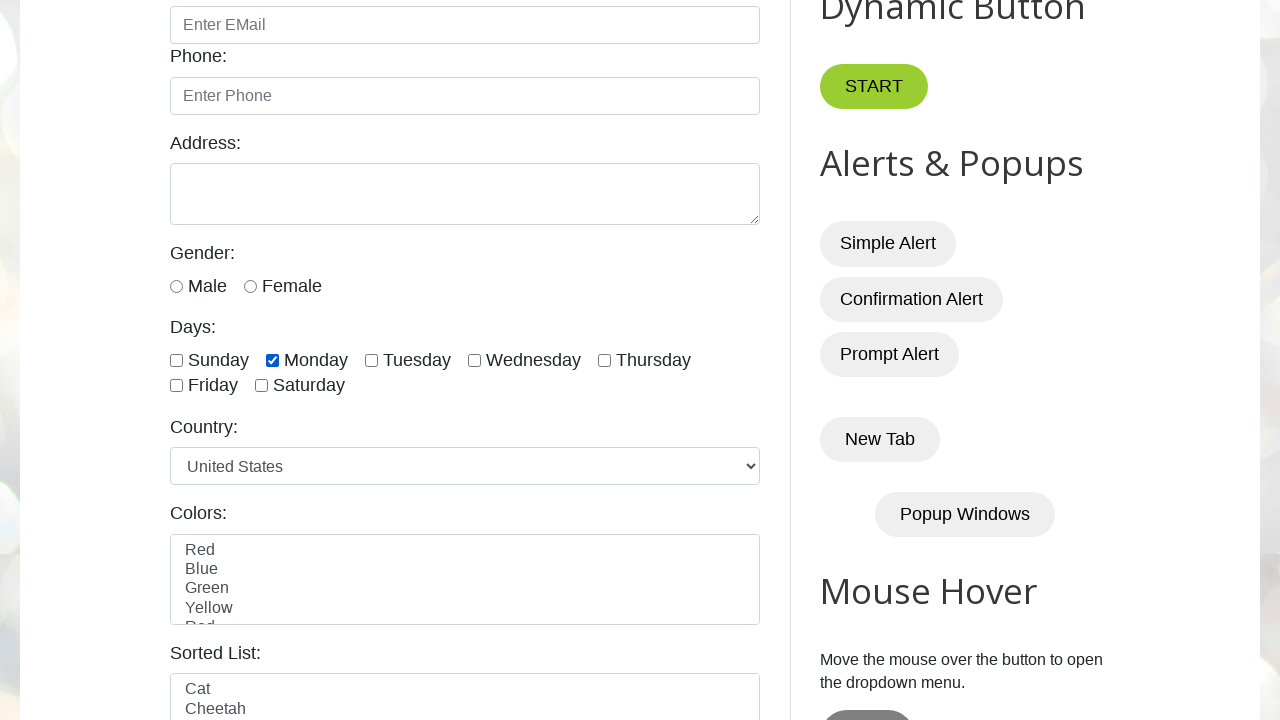

Clicked checkbox 3 of 7 at (372, 360) on input.form-check-input[type='checkbox'] >> nth=2
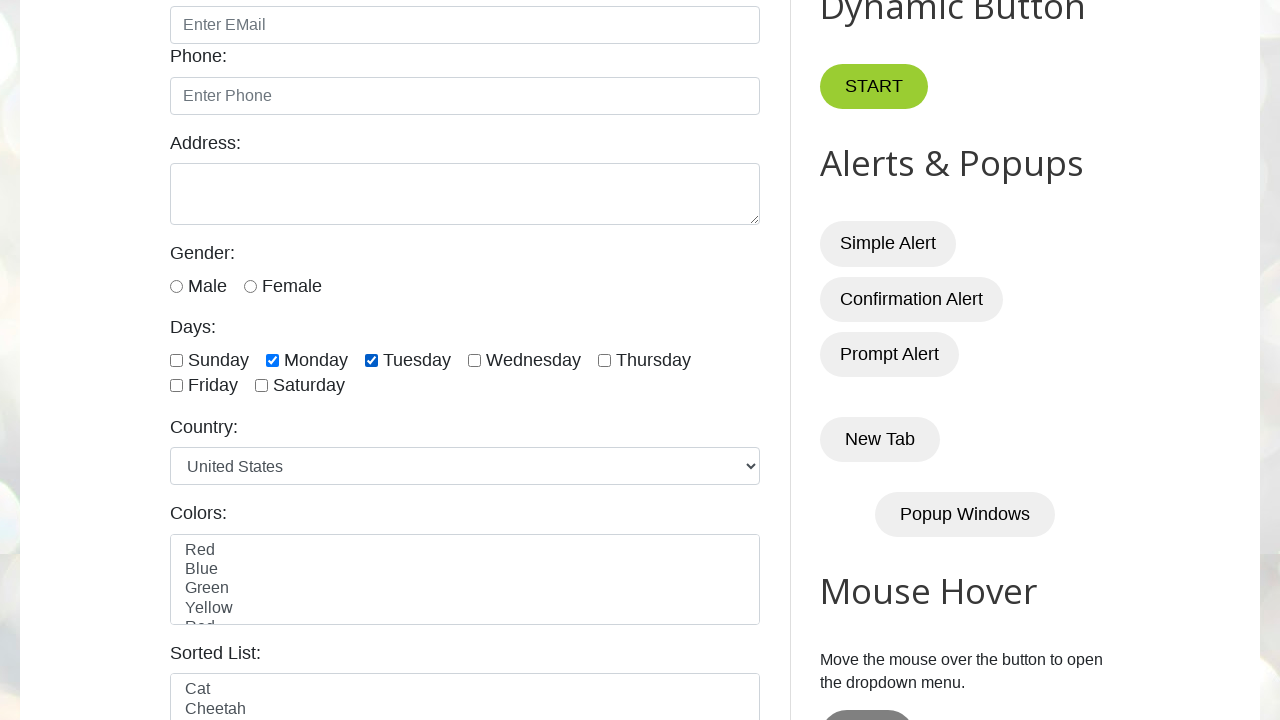

Clicked checkbox 4 of 7 at (474, 360) on input.form-check-input[type='checkbox'] >> nth=3
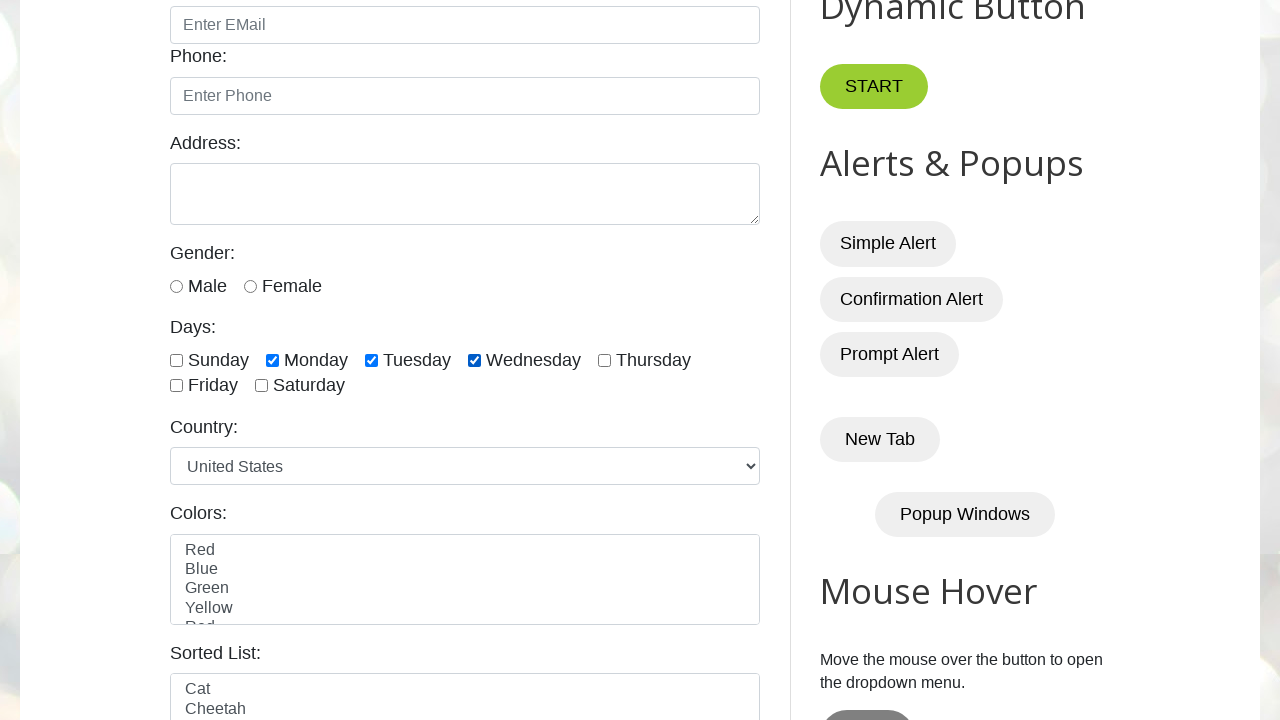

Clicked checkbox 5 of 7 at (604, 360) on input.form-check-input[type='checkbox'] >> nth=4
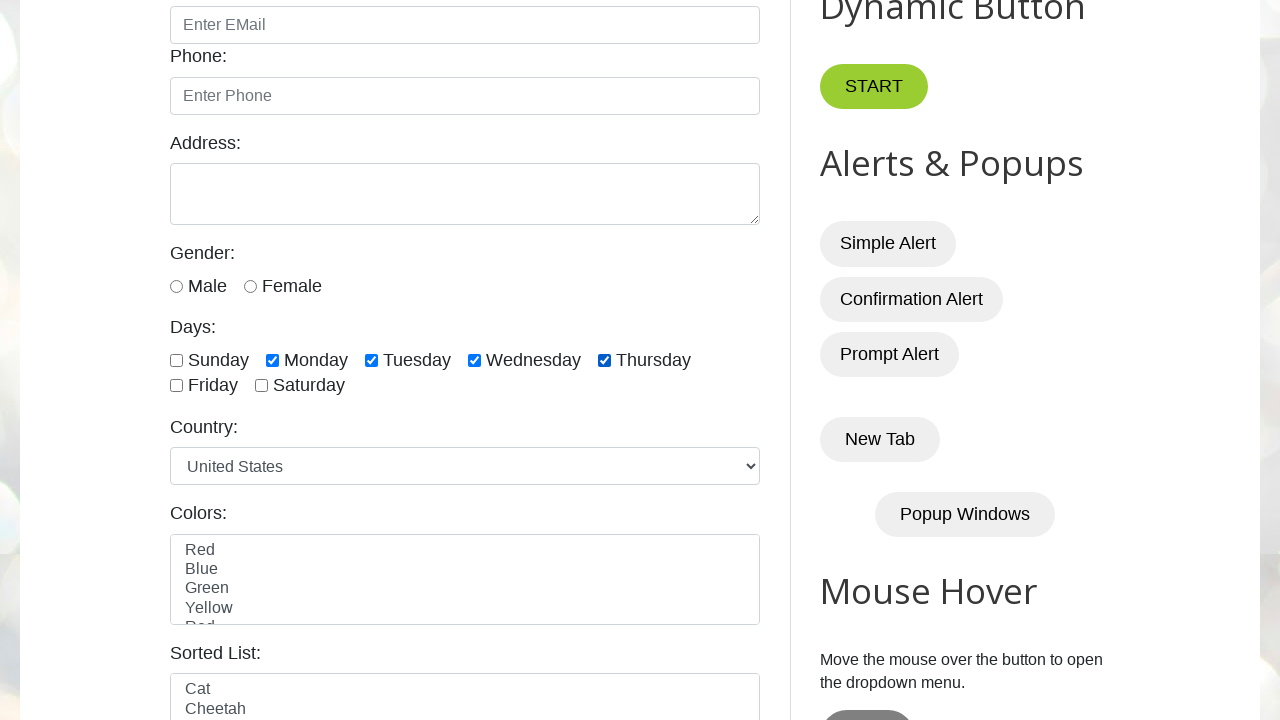

Clicked checkbox 6 of 7 at (176, 386) on input.form-check-input[type='checkbox'] >> nth=5
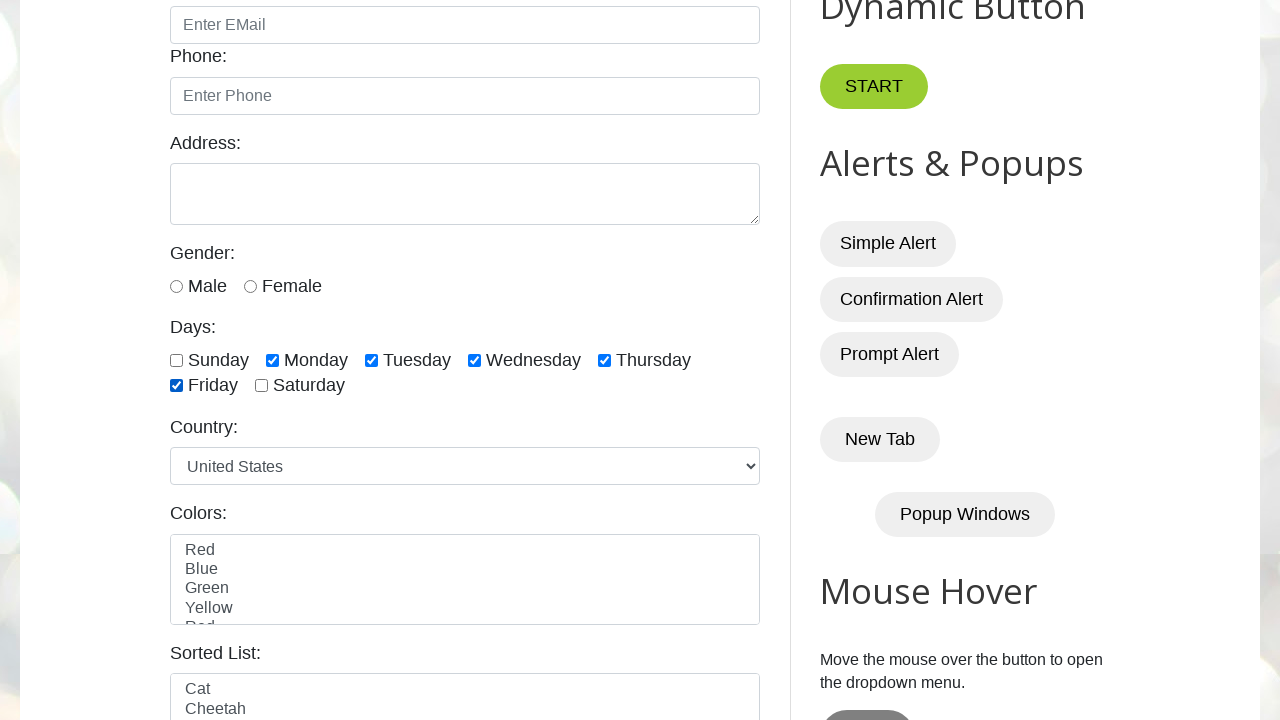

Clicked checkbox 7 of 7 at (262, 386) on input.form-check-input[type='checkbox'] >> nth=6
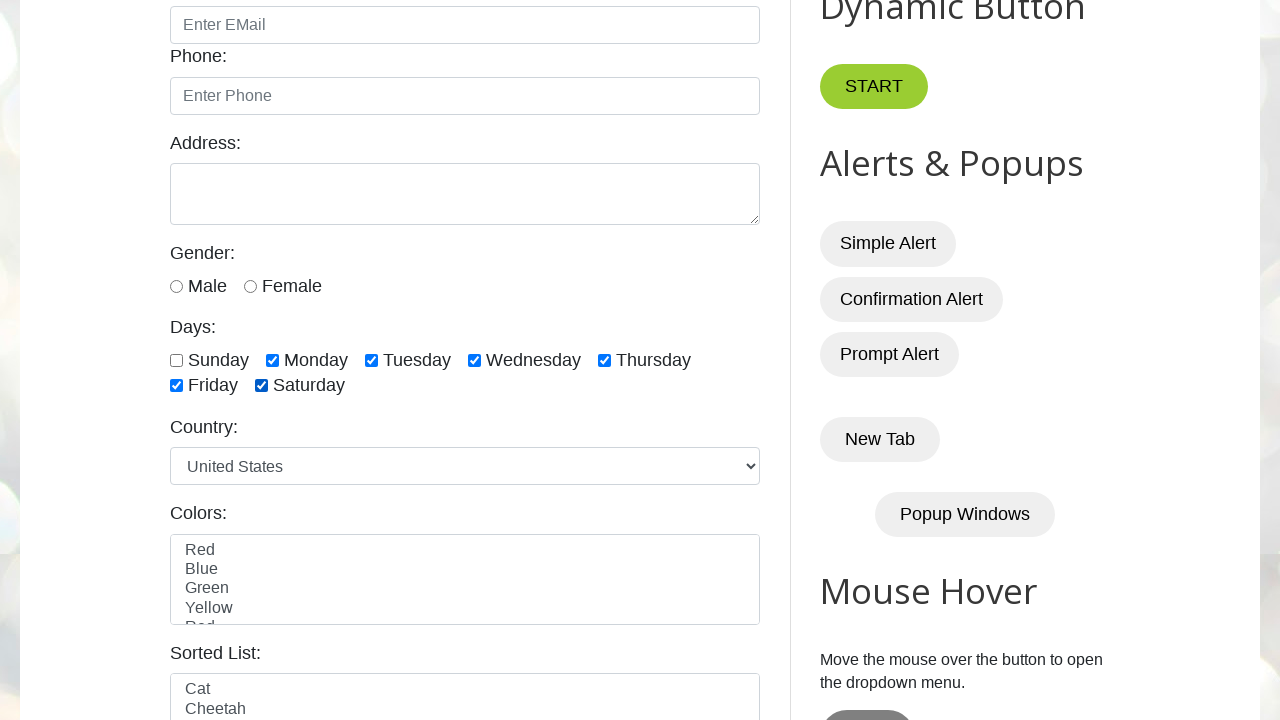

Retrieved checkbox 1 element
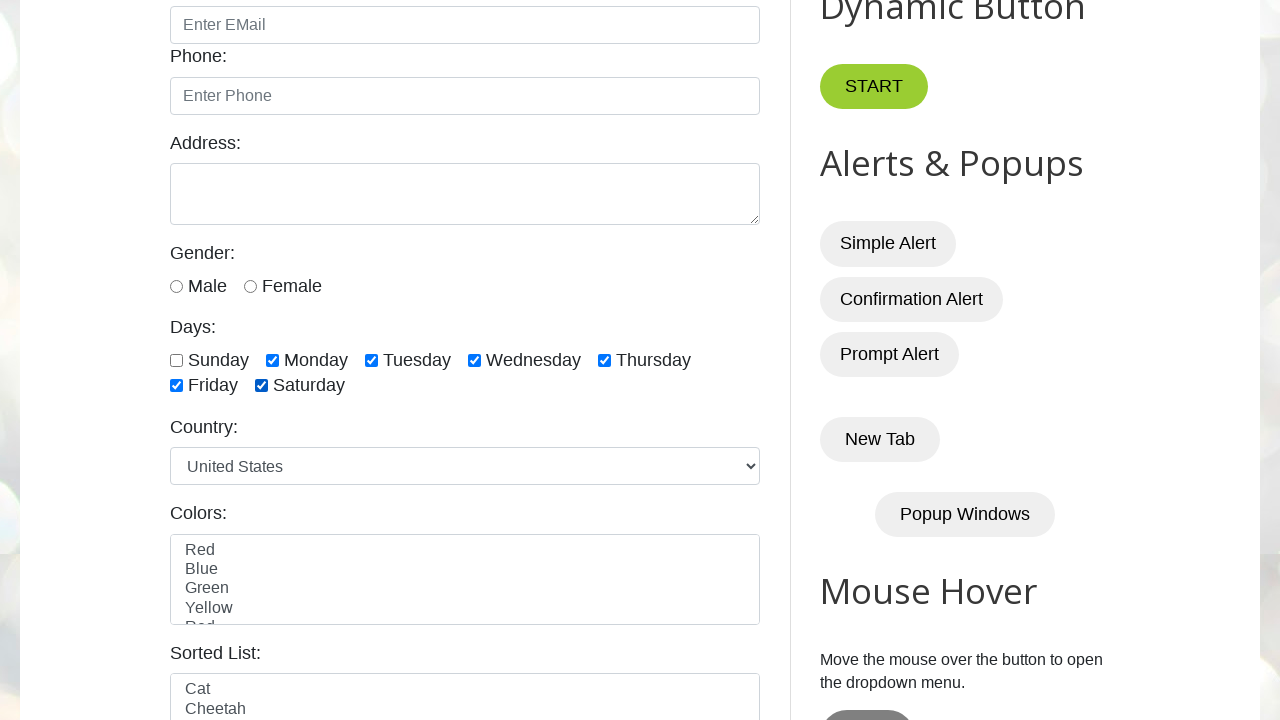

Got id attribute 'sunday' from checkbox 1
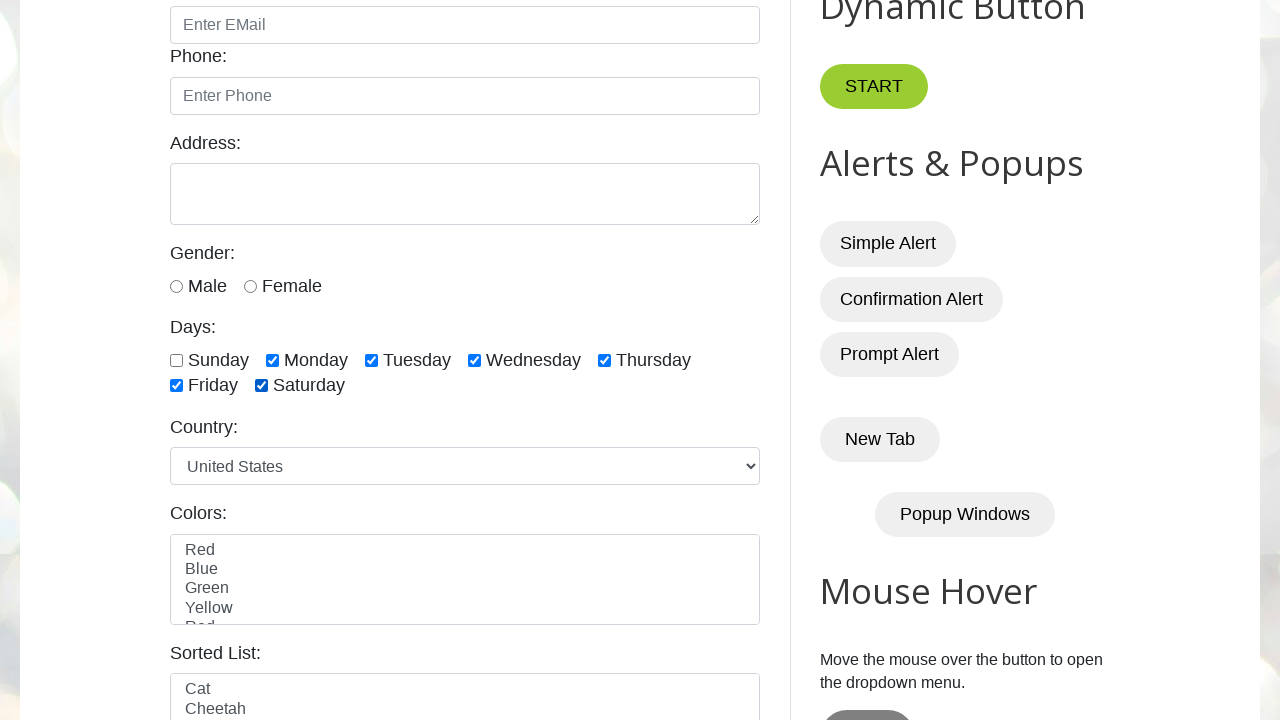

Retrieved checkbox 2 element
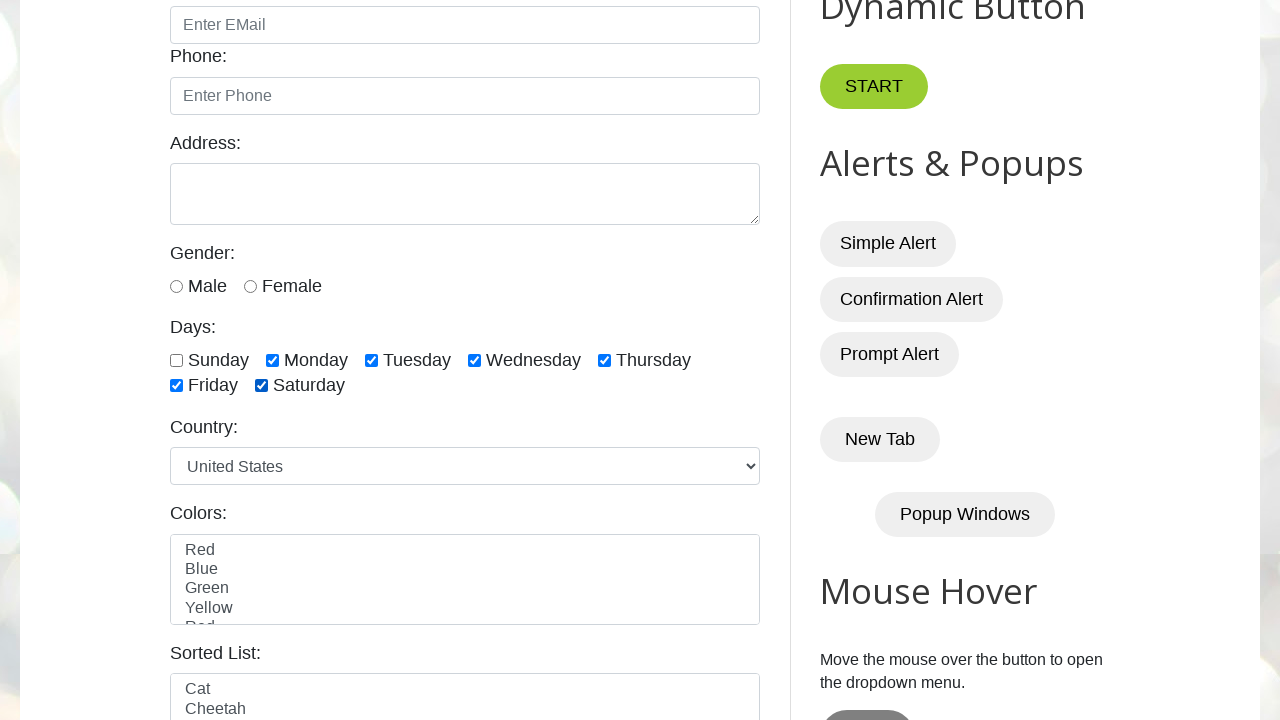

Got id attribute 'monday' from checkbox 2
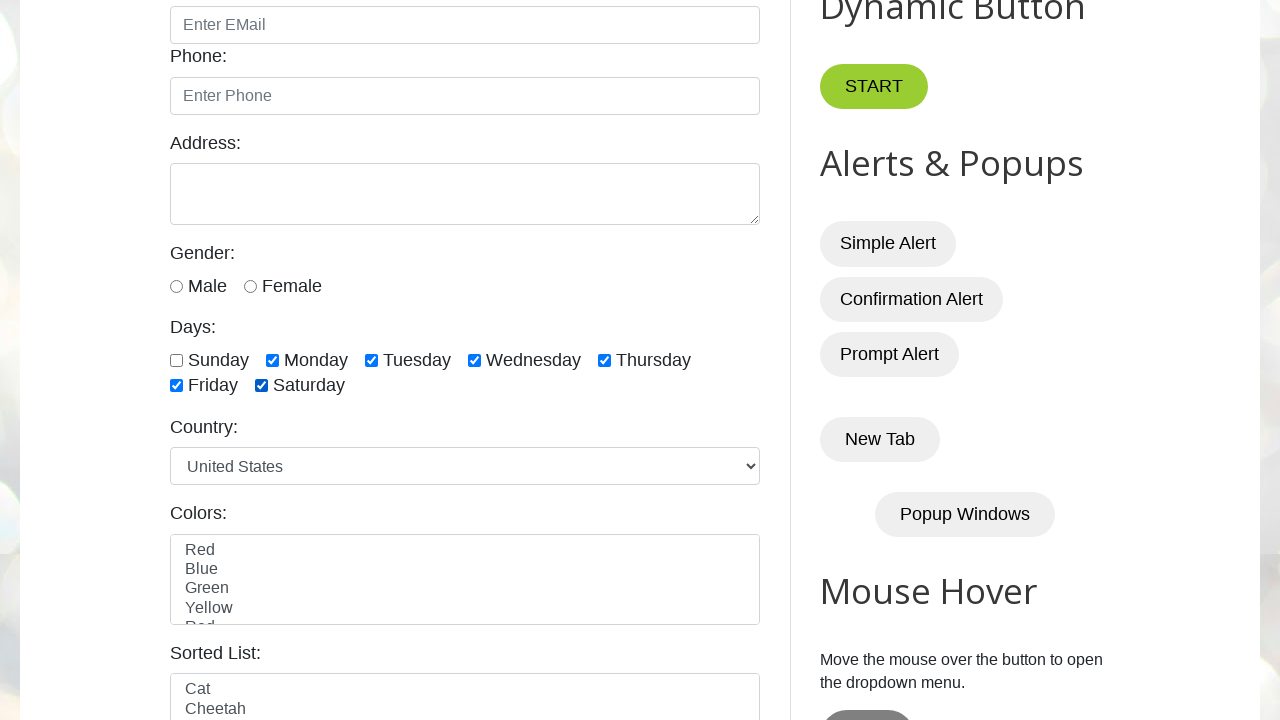

Clicked Monday checkbox at (272, 360) on input.form-check-input[type='checkbox'] >> nth=1
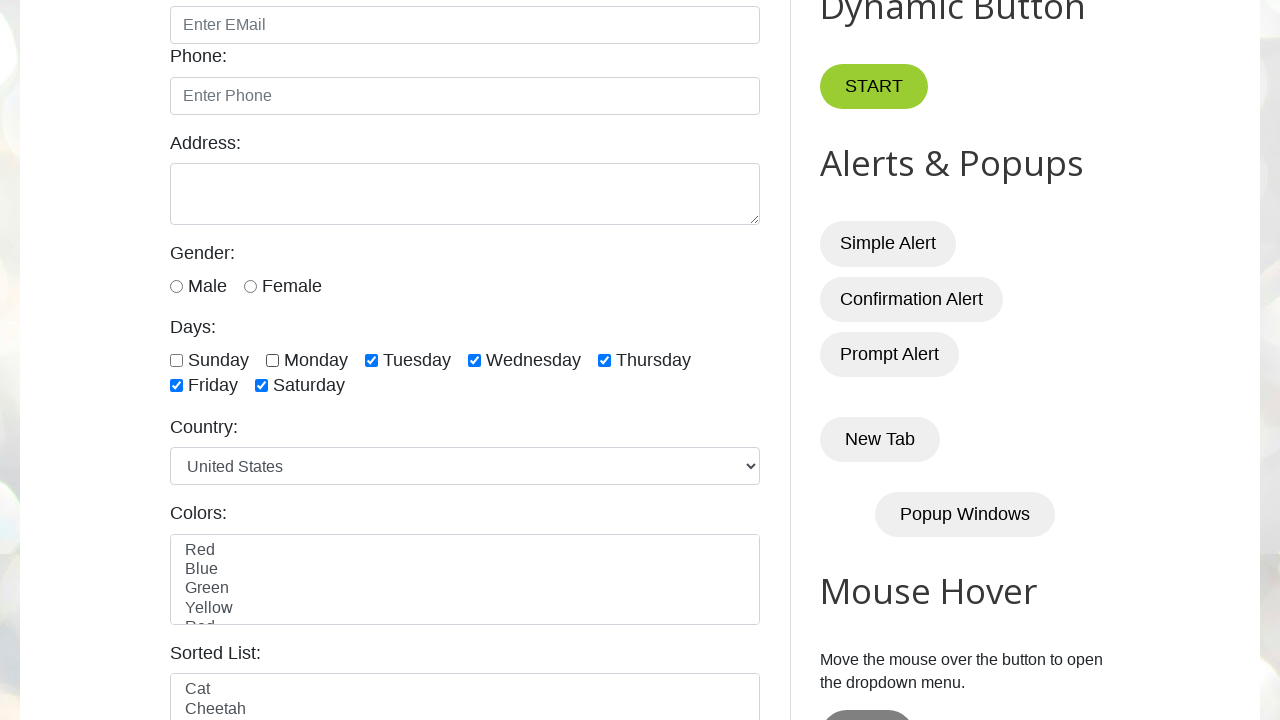

Retrieved checkbox 3 element
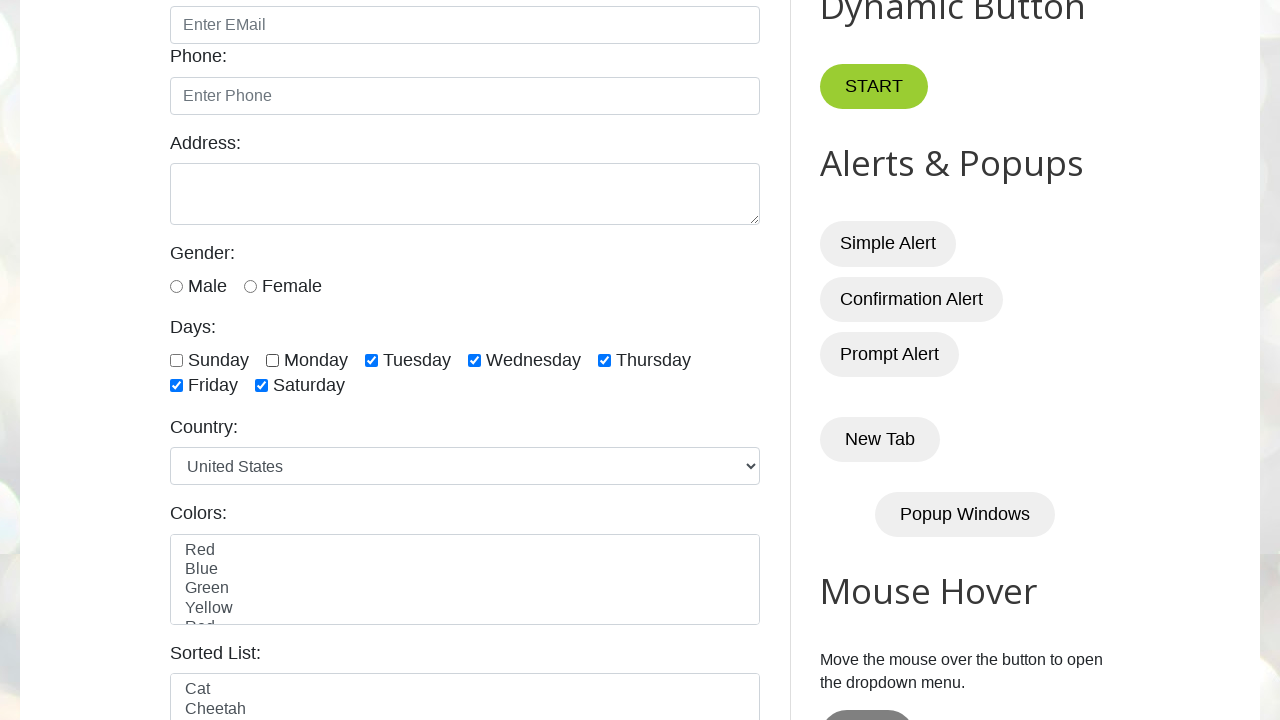

Got id attribute 'tuesday' from checkbox 3
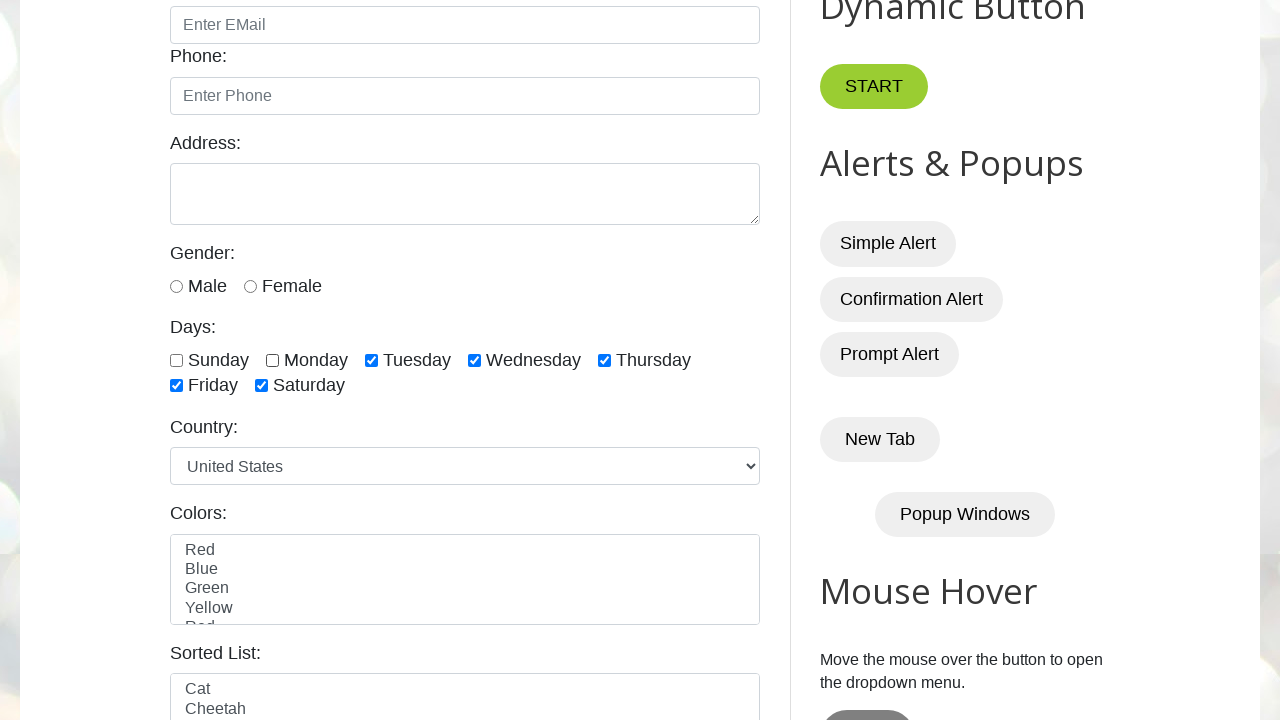

Retrieved checkbox 4 element
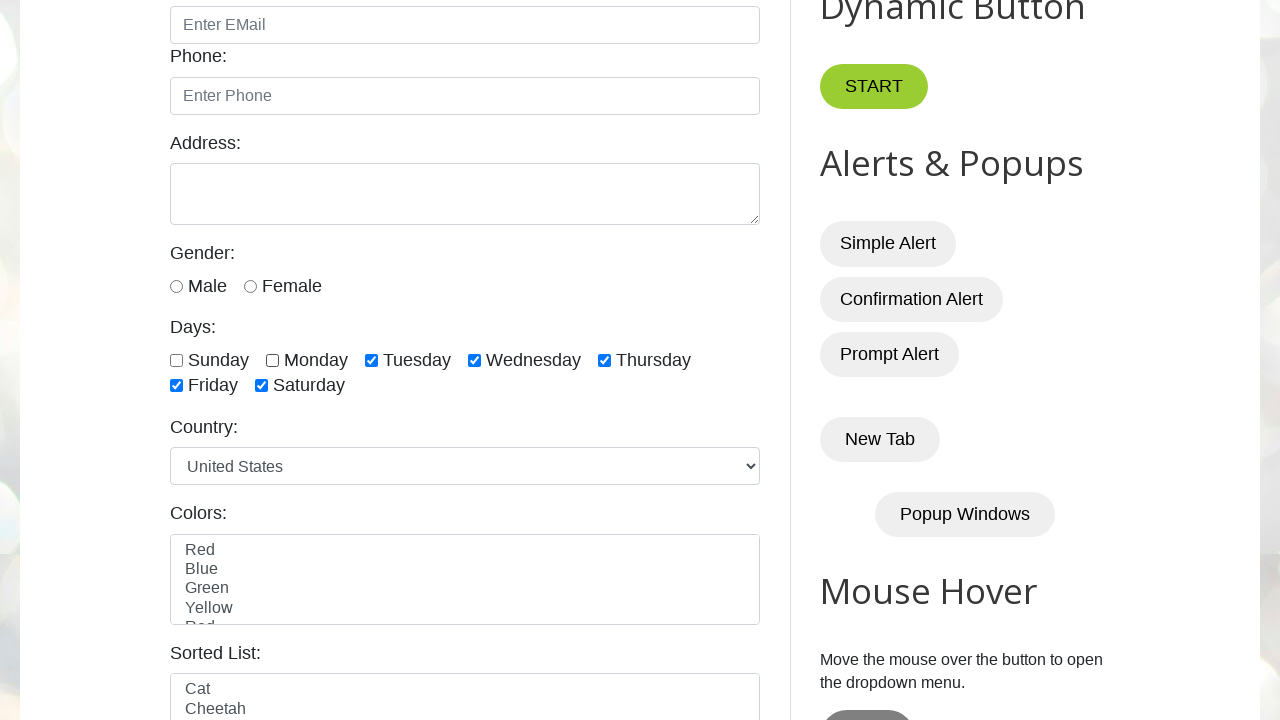

Got id attribute 'wednesday' from checkbox 4
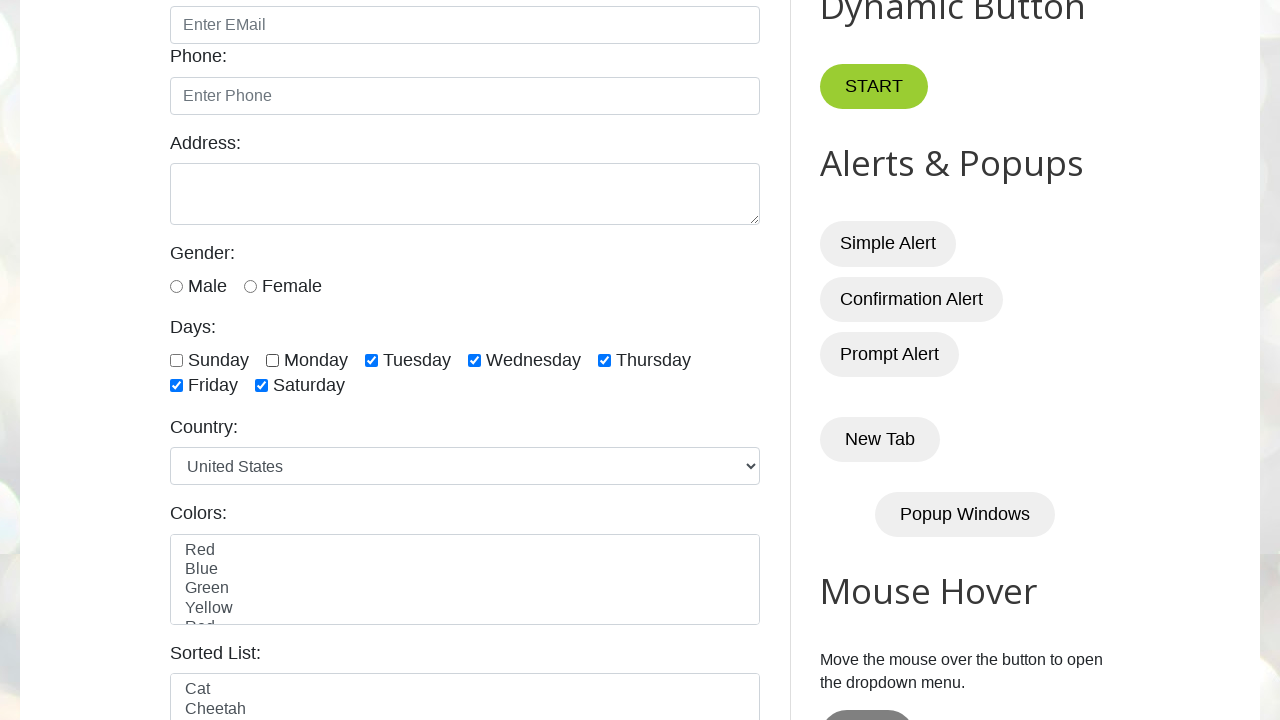

Retrieved checkbox 5 element
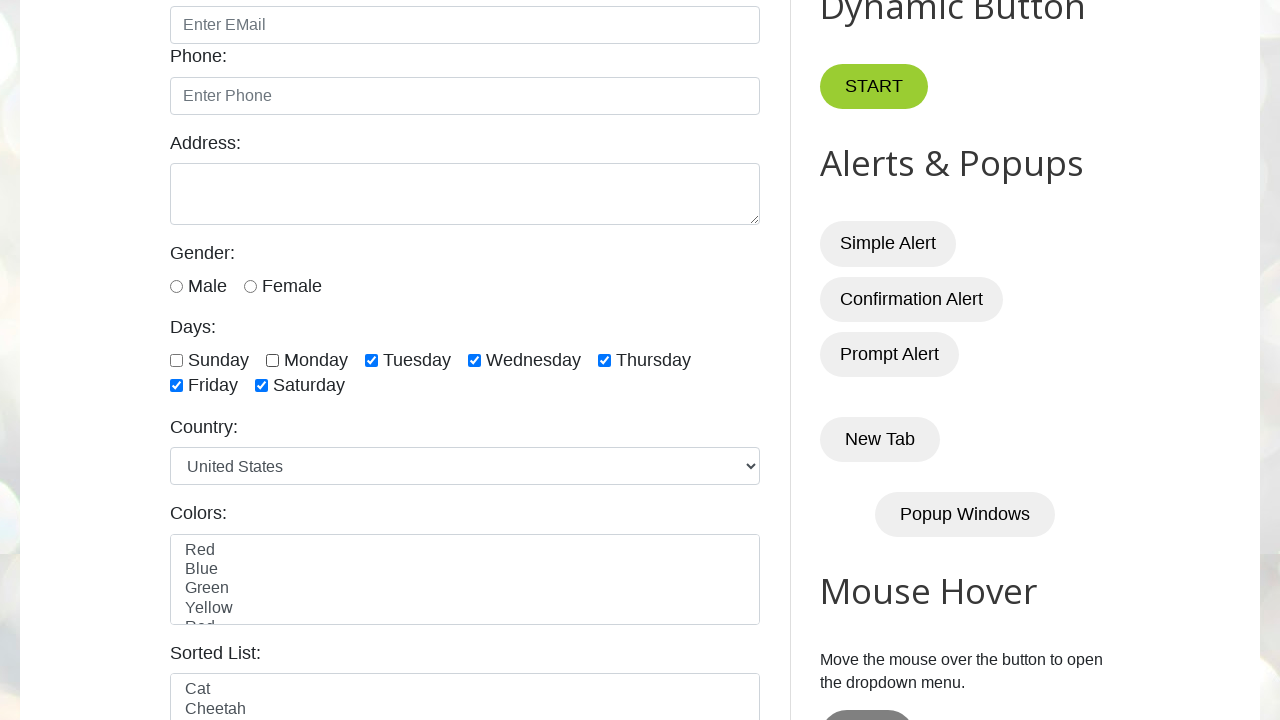

Got id attribute 'thursday' from checkbox 5
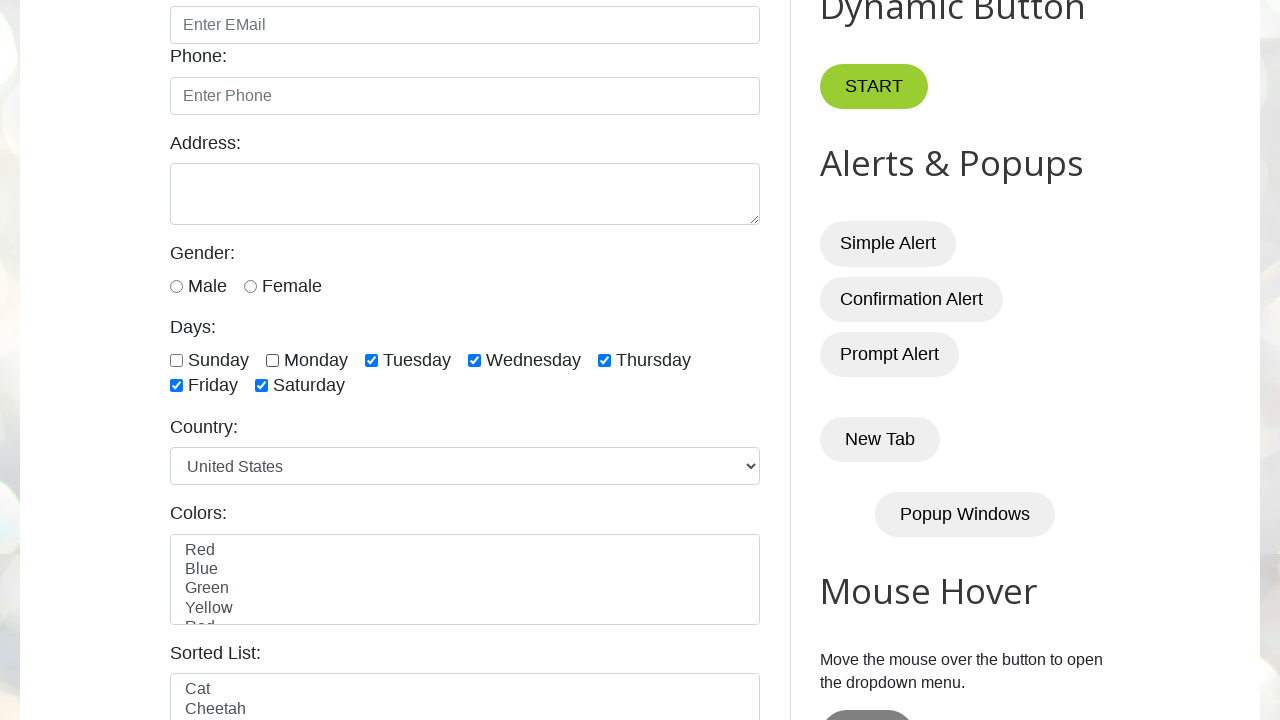

Retrieved checkbox 6 element
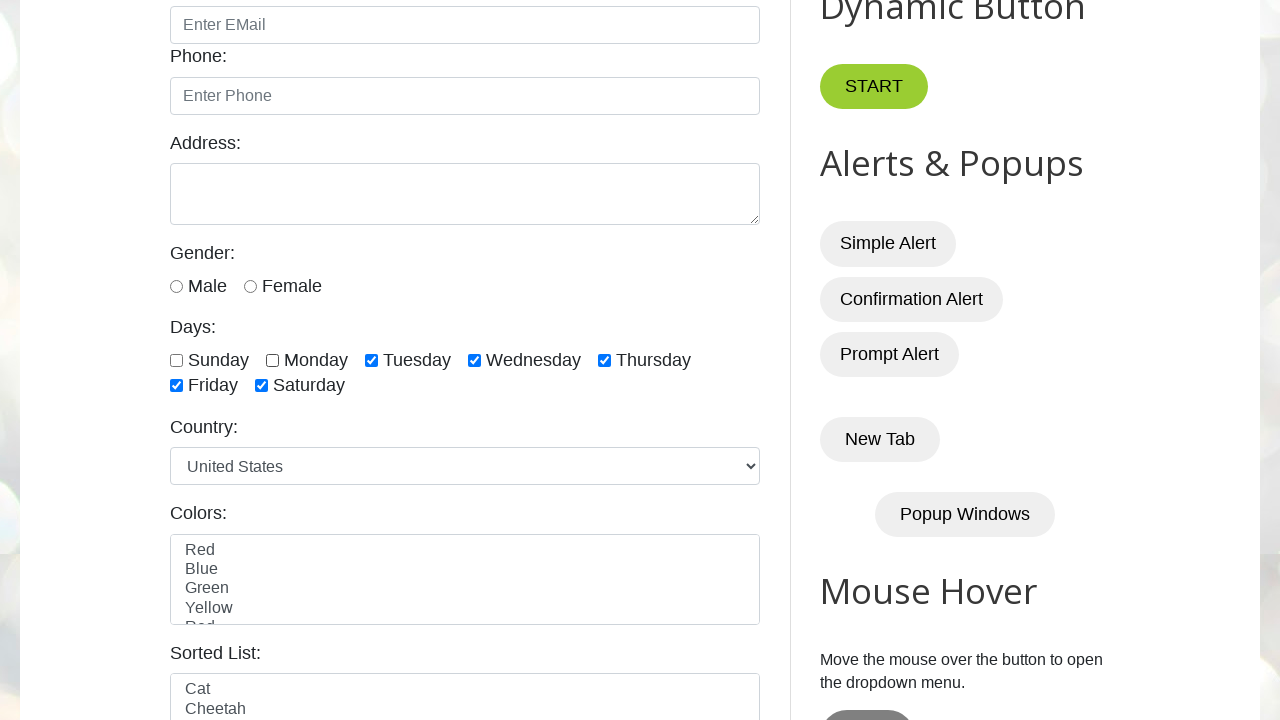

Got id attribute 'friday' from checkbox 6
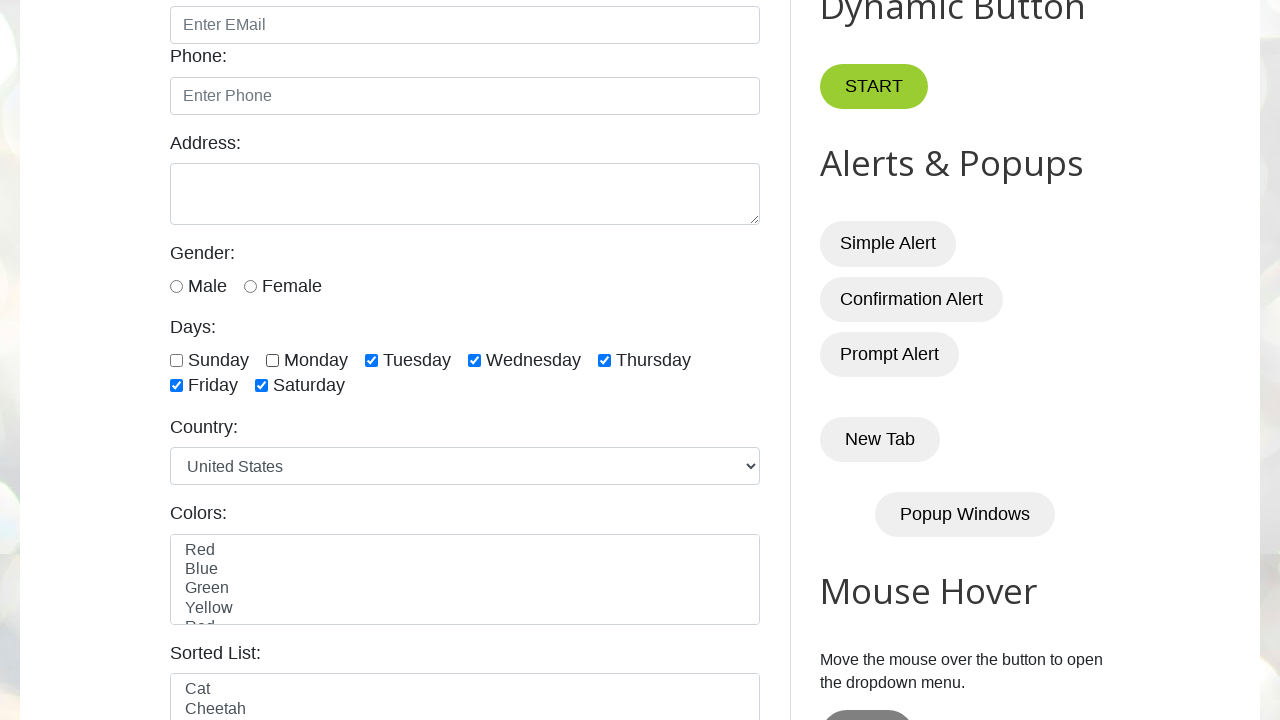

Retrieved checkbox 7 element
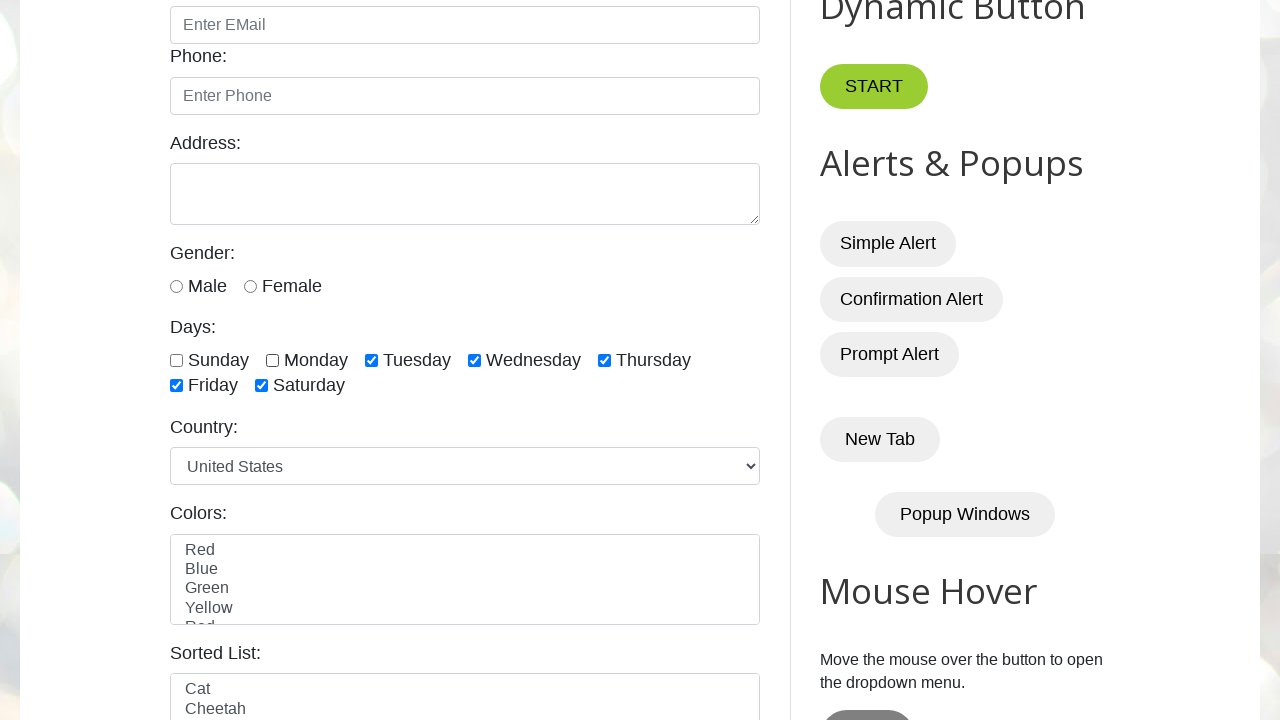

Got id attribute 'saturday' from checkbox 7
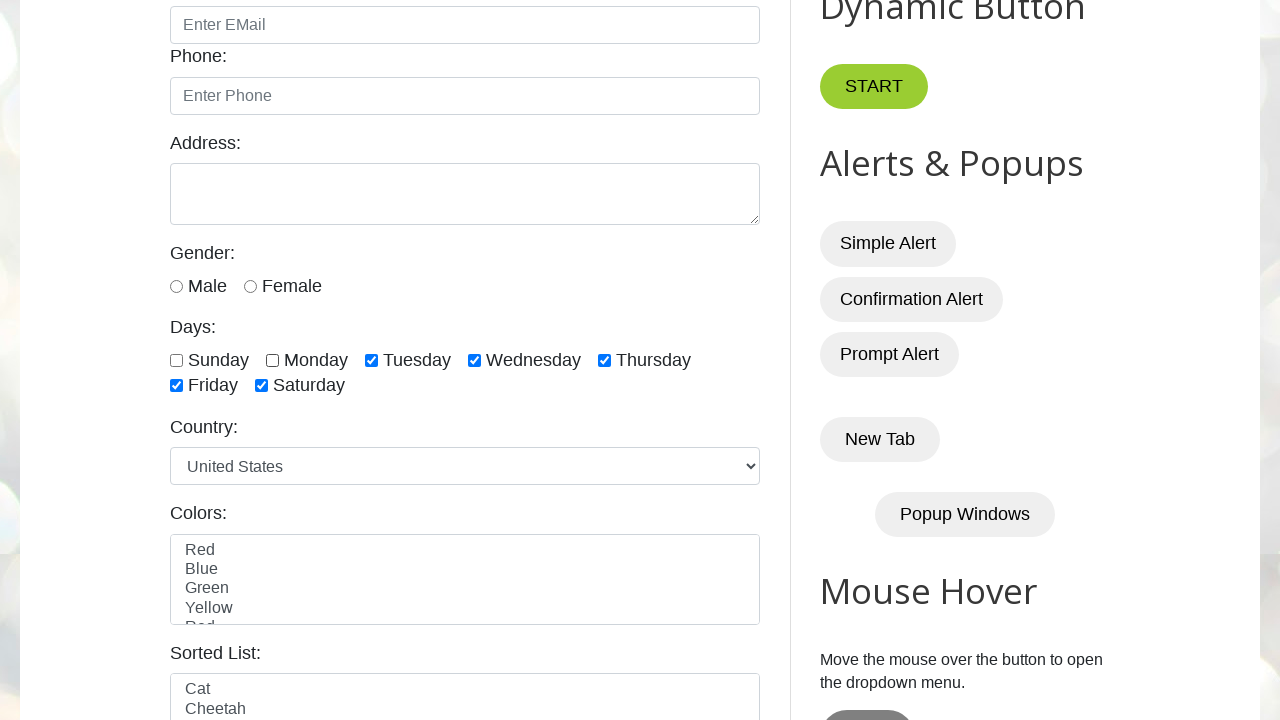

Clicked Saturday checkbox at (262, 386) on input.form-check-input[type='checkbox'] >> nth=6
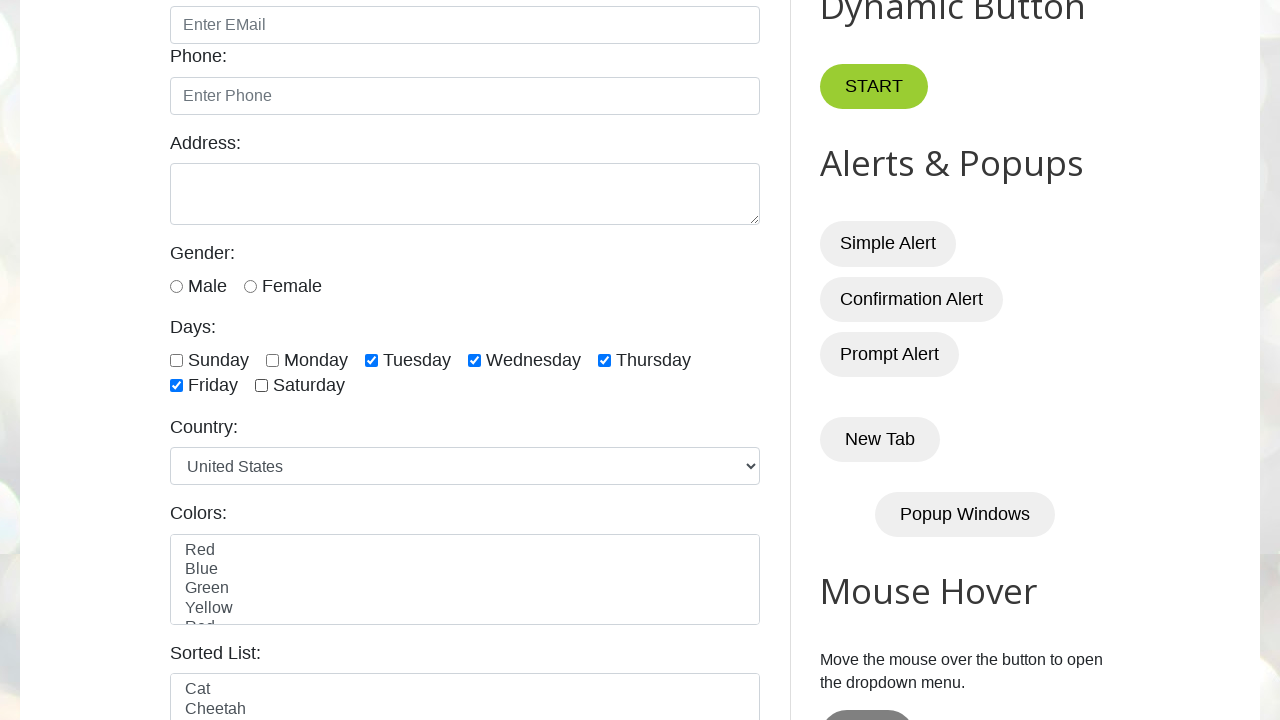

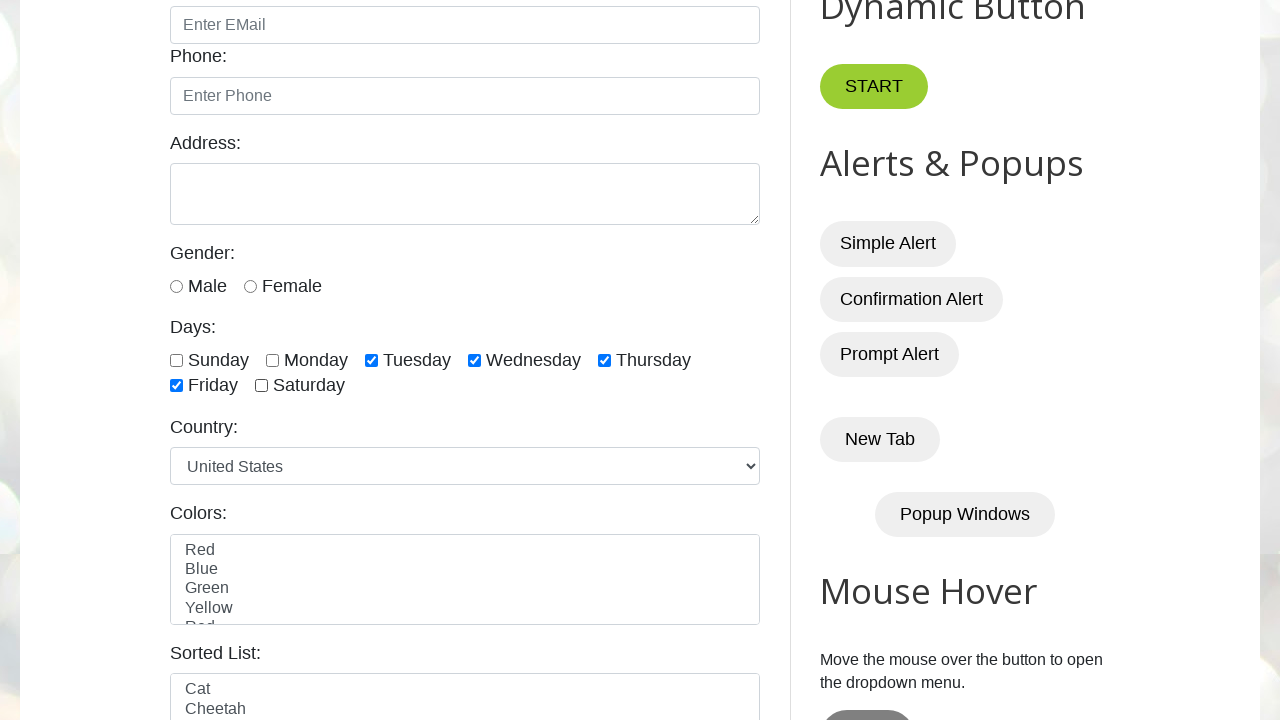